Tests hotel room search functionality by selecting check-in and check-out dates, incrementing the adults counter to 2, and verifying that search results with available rooms are displayed.

Starting URL: https://ancabota09.wixsite.com/intern/rooms

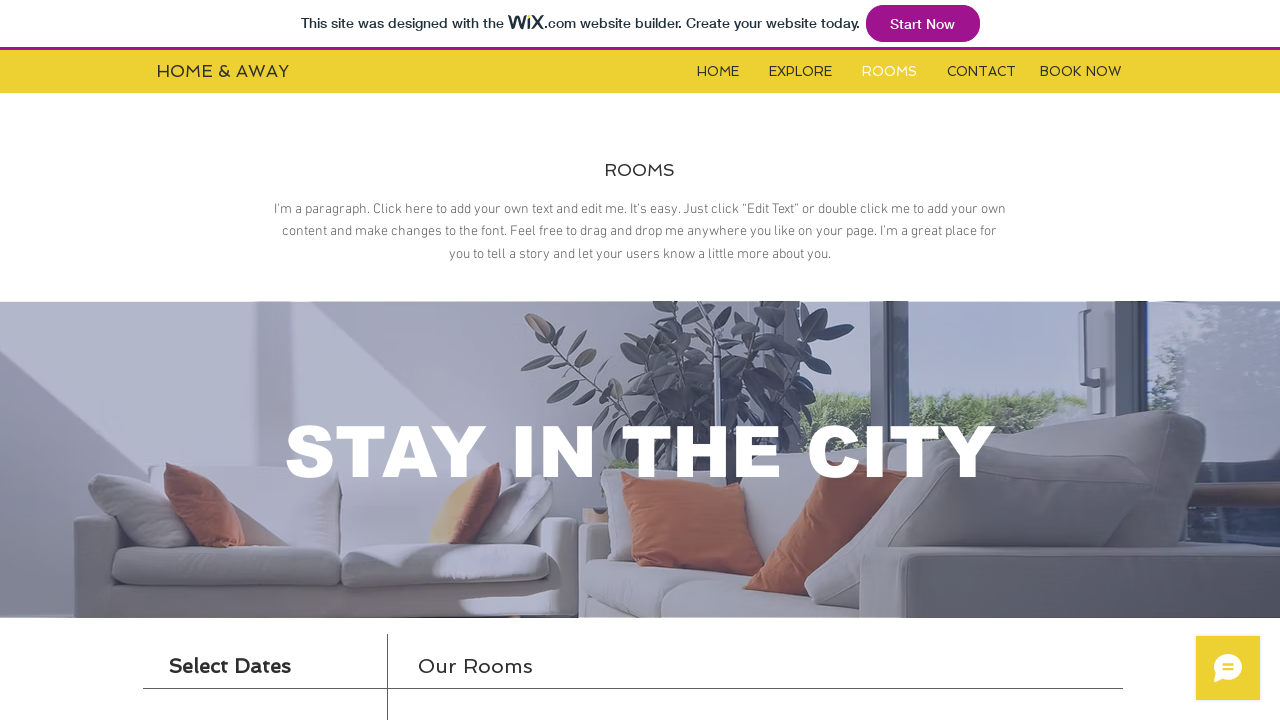

Located hotel search iframe
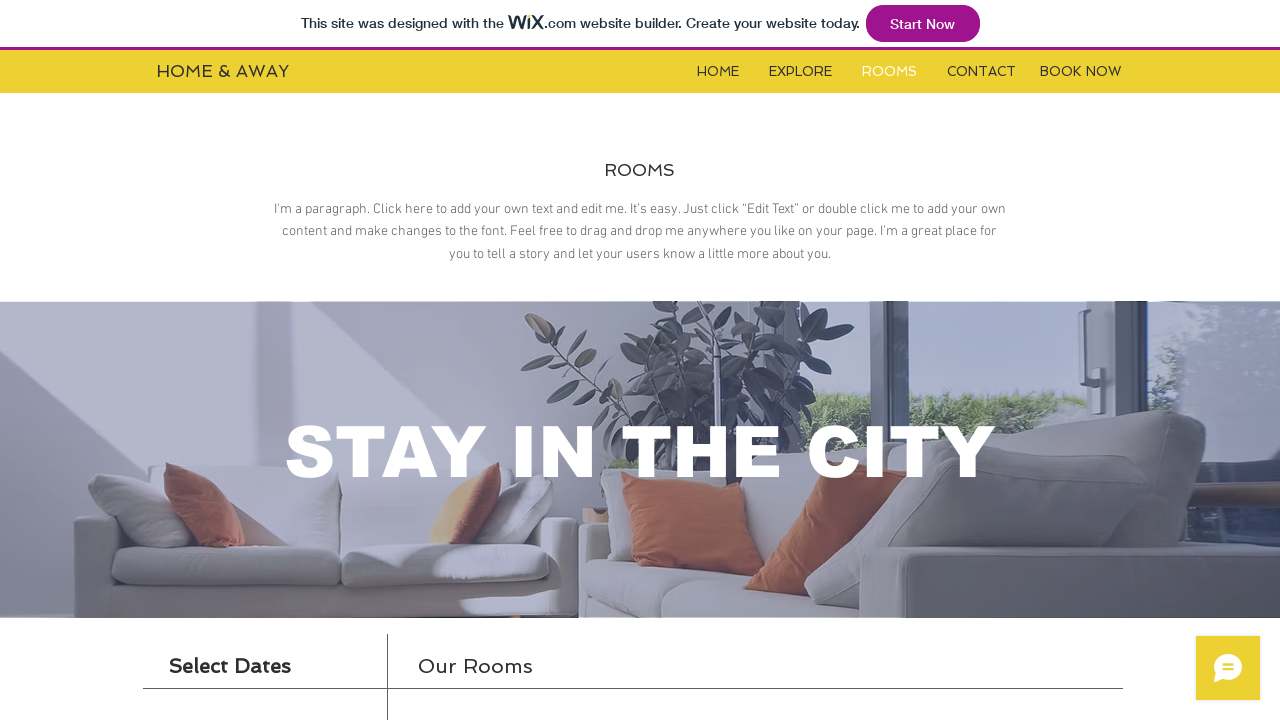

Switched to iframe content frame
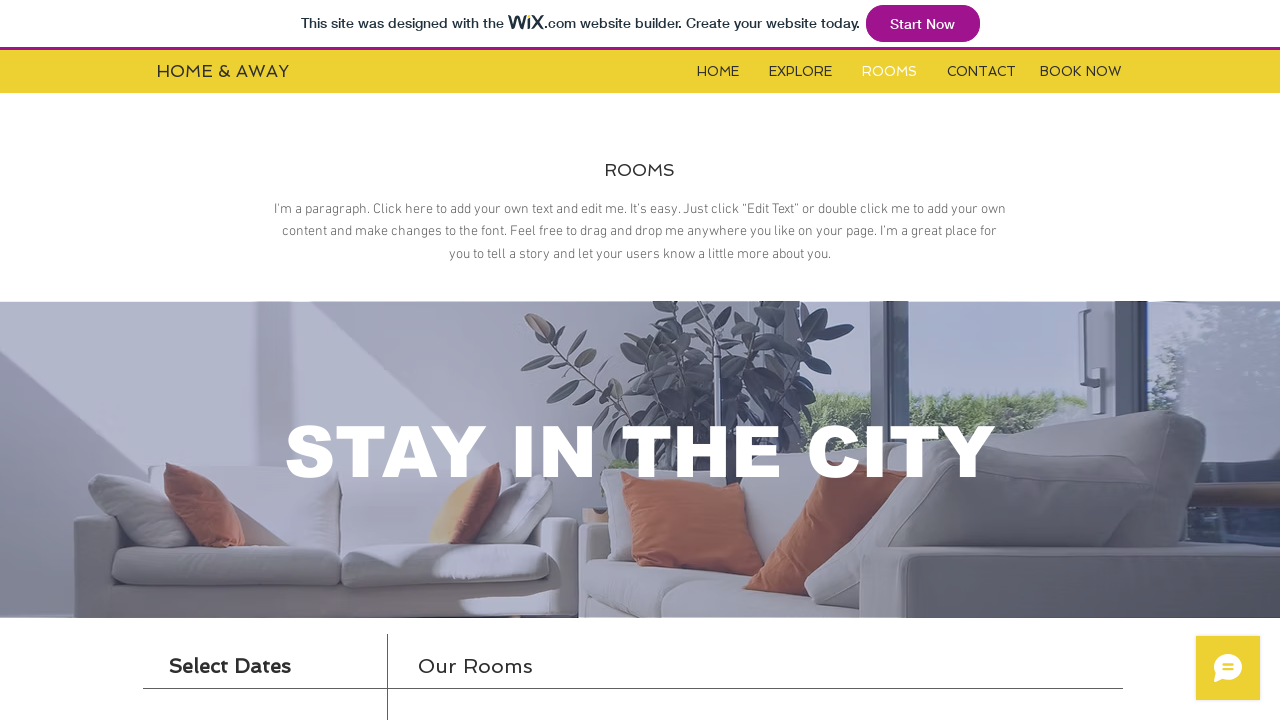

Search widget became visible
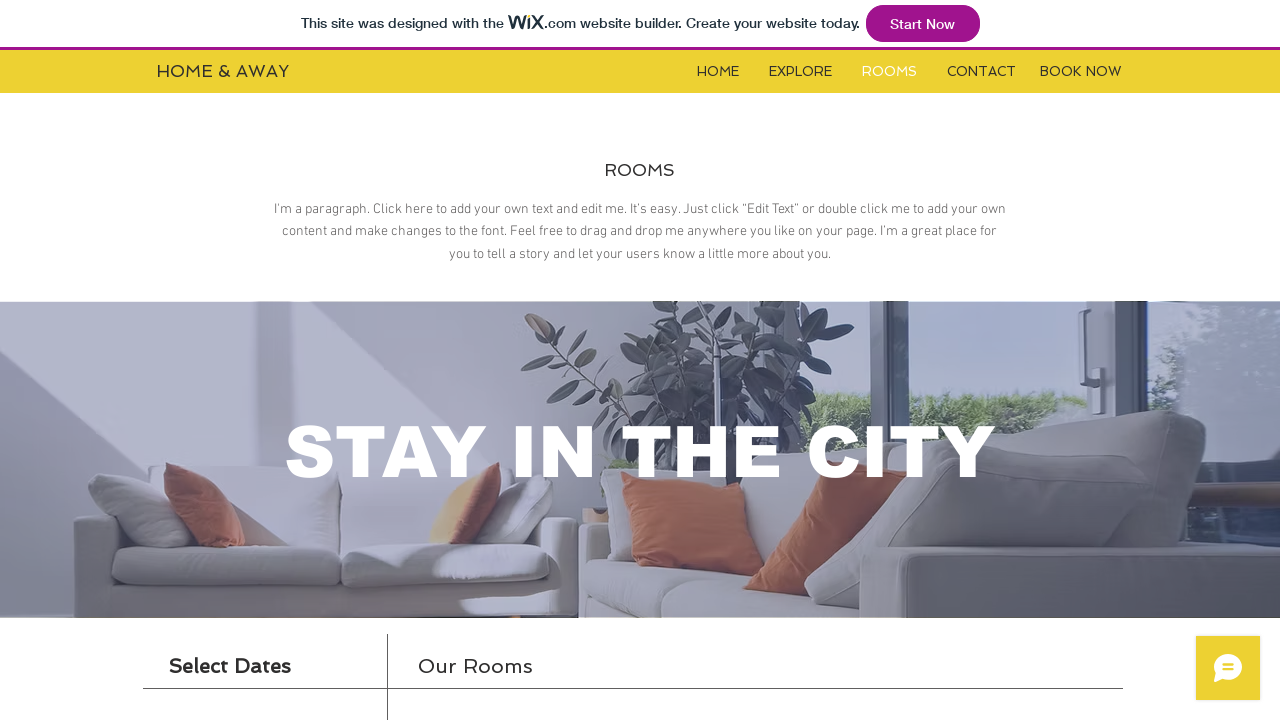

Clicked check-in date field at (265, 360) on #check-in
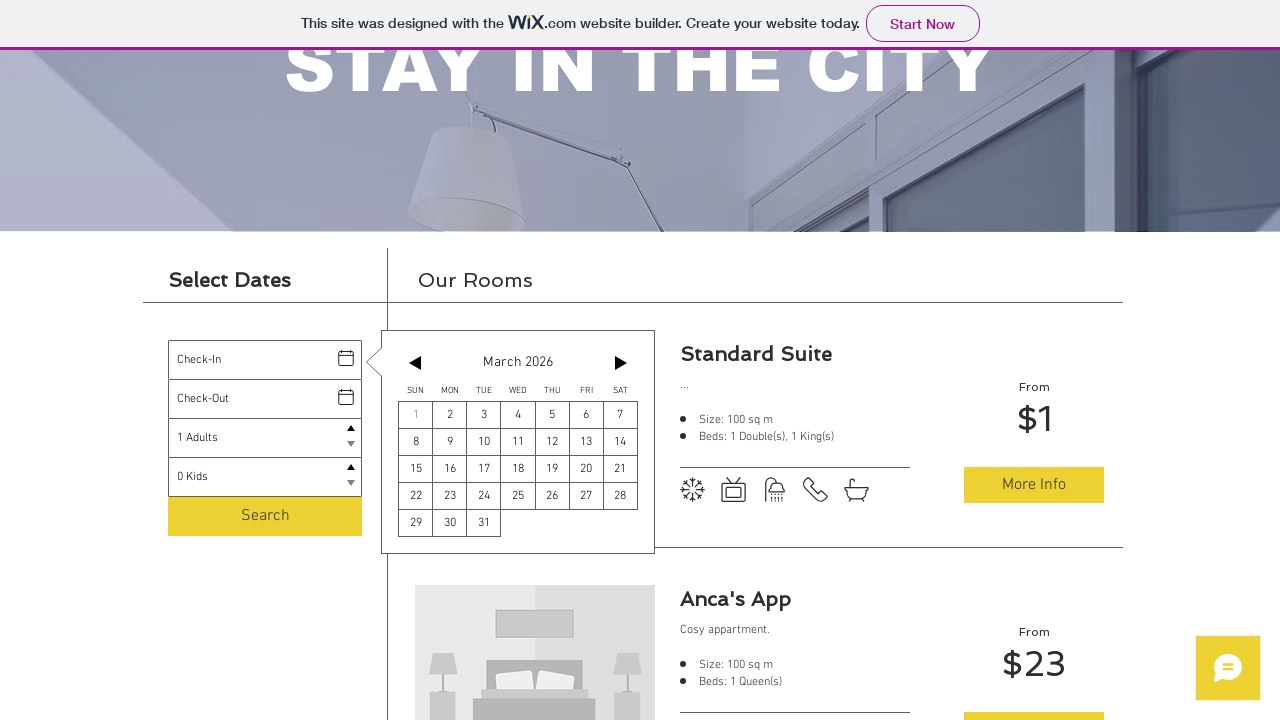

Check-in calendar appeared
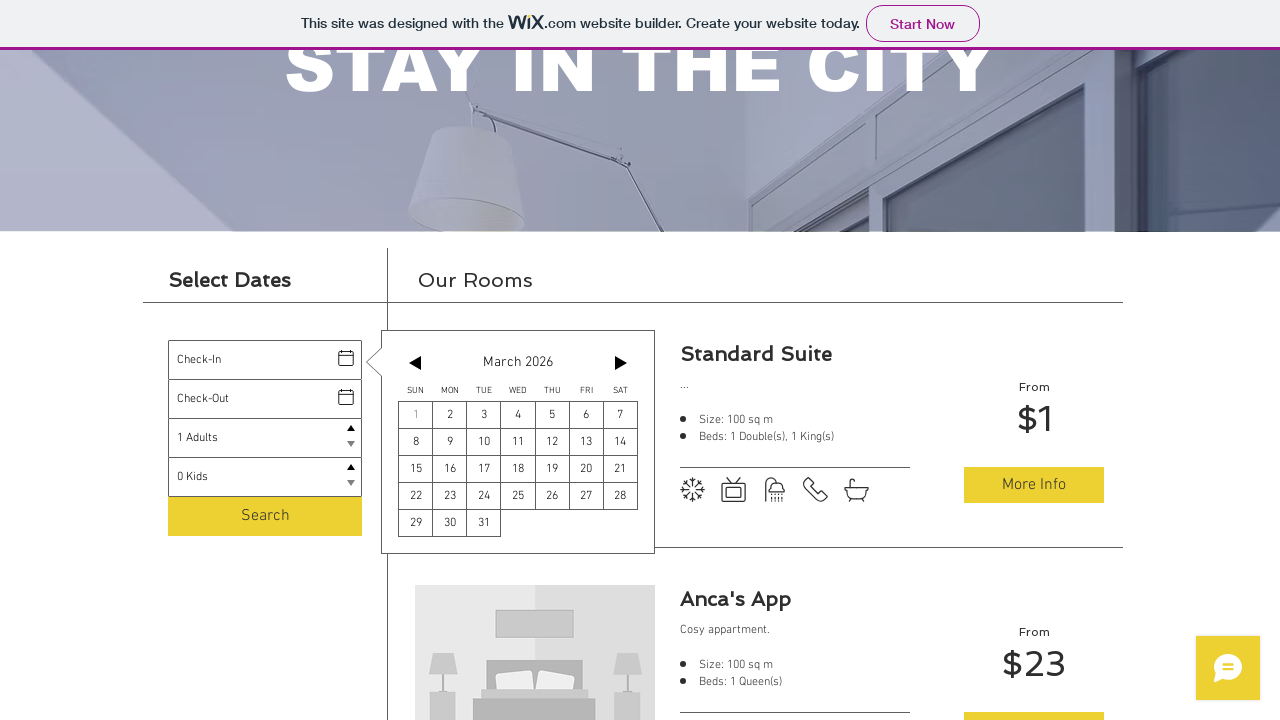

Selected check-in date: 2, Monday March 2026 at (450, 415) on //button[@aria-label='2, Monday March 2026']
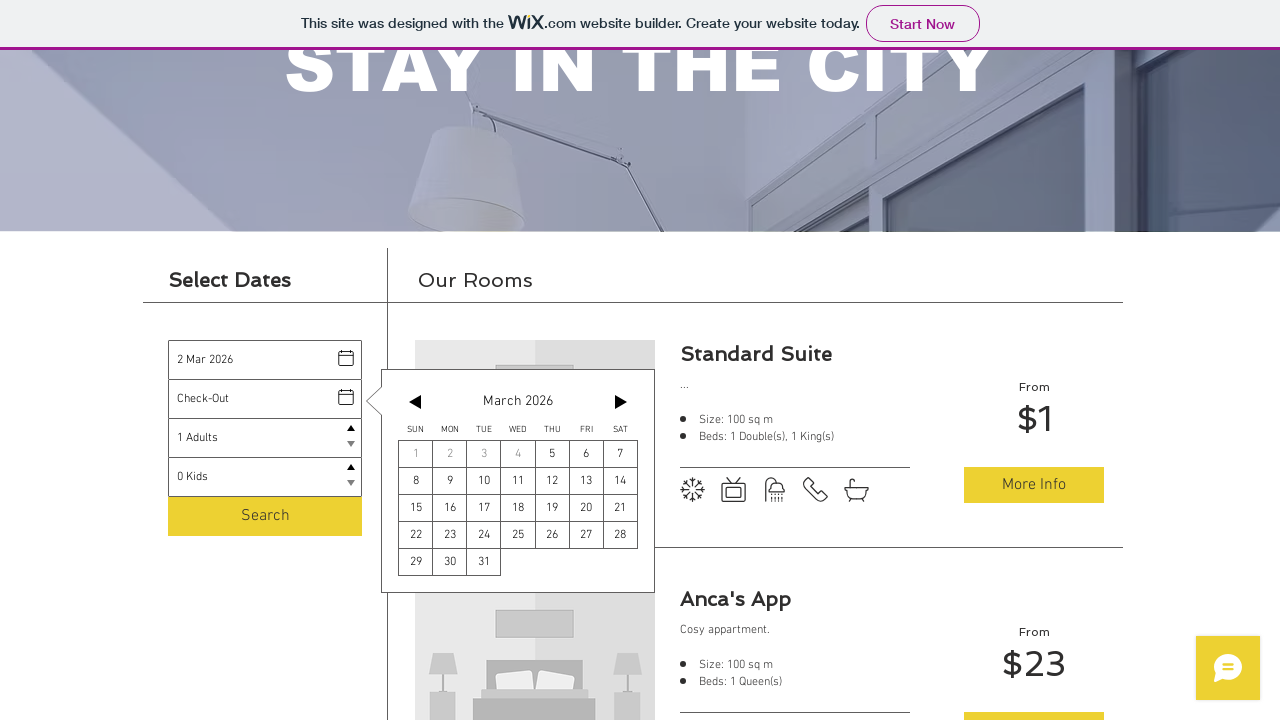

Check-out calendar appeared
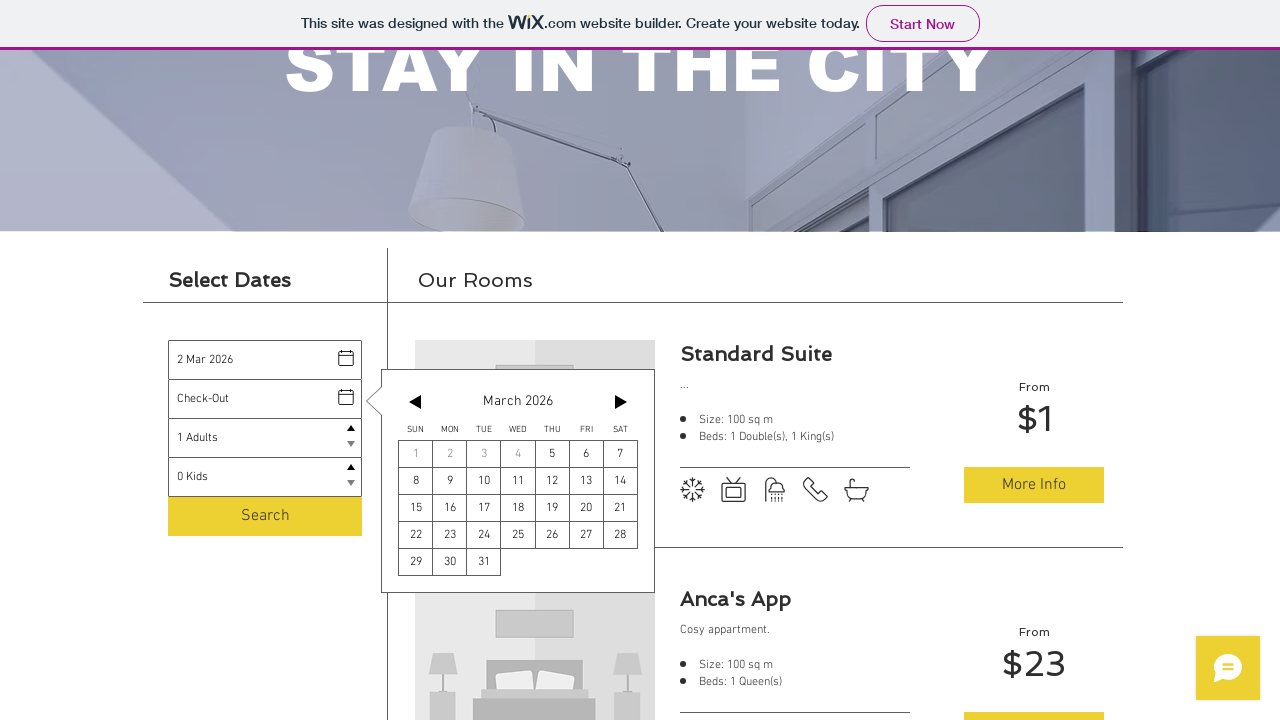

Selected check-out date: 5, Thursday March 2026 at (552, 454) on (//button[@aria-label='5, Thursday March 2026'])[2]
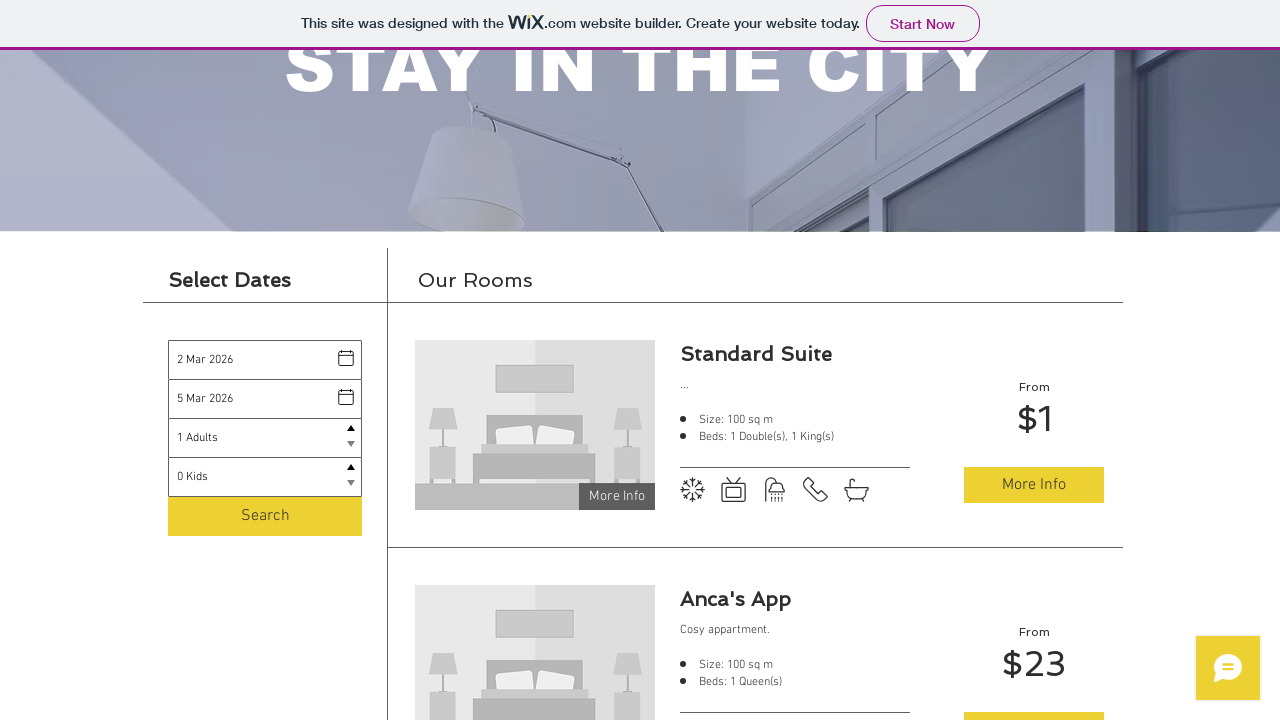

Adults counter field loaded
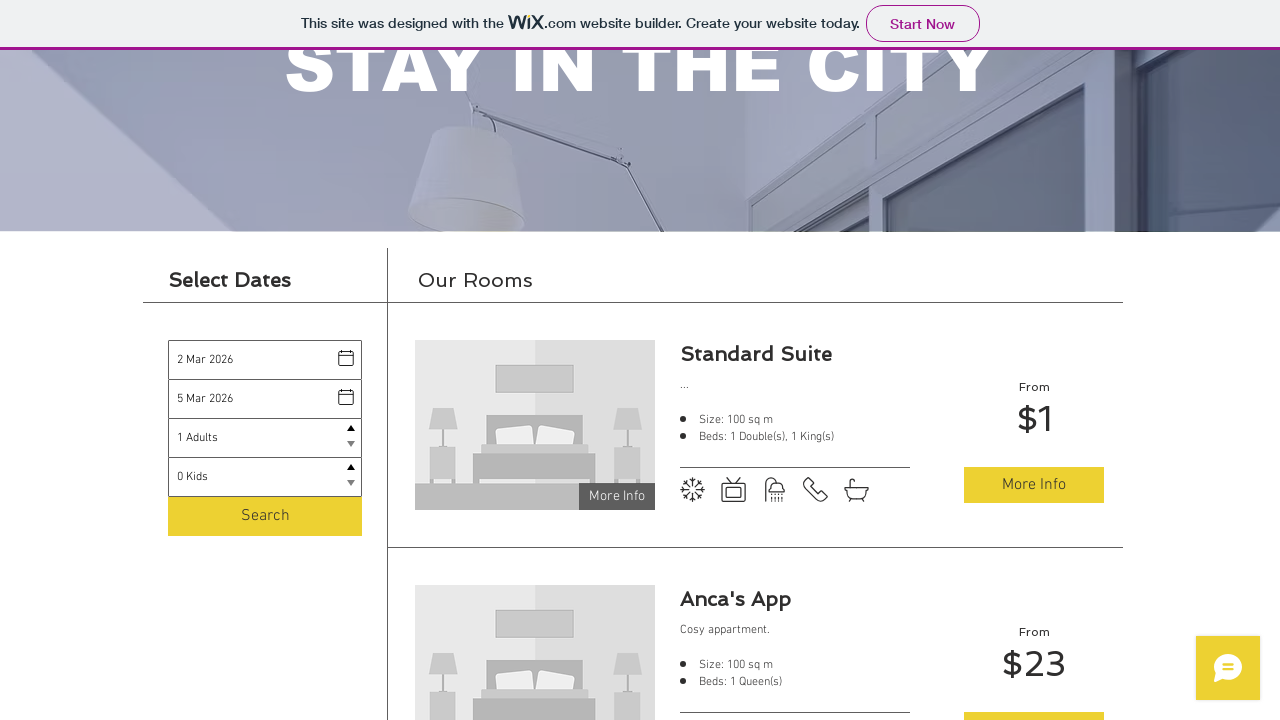

Incremented adults counter to 2 at (351, 427) on #adults .up
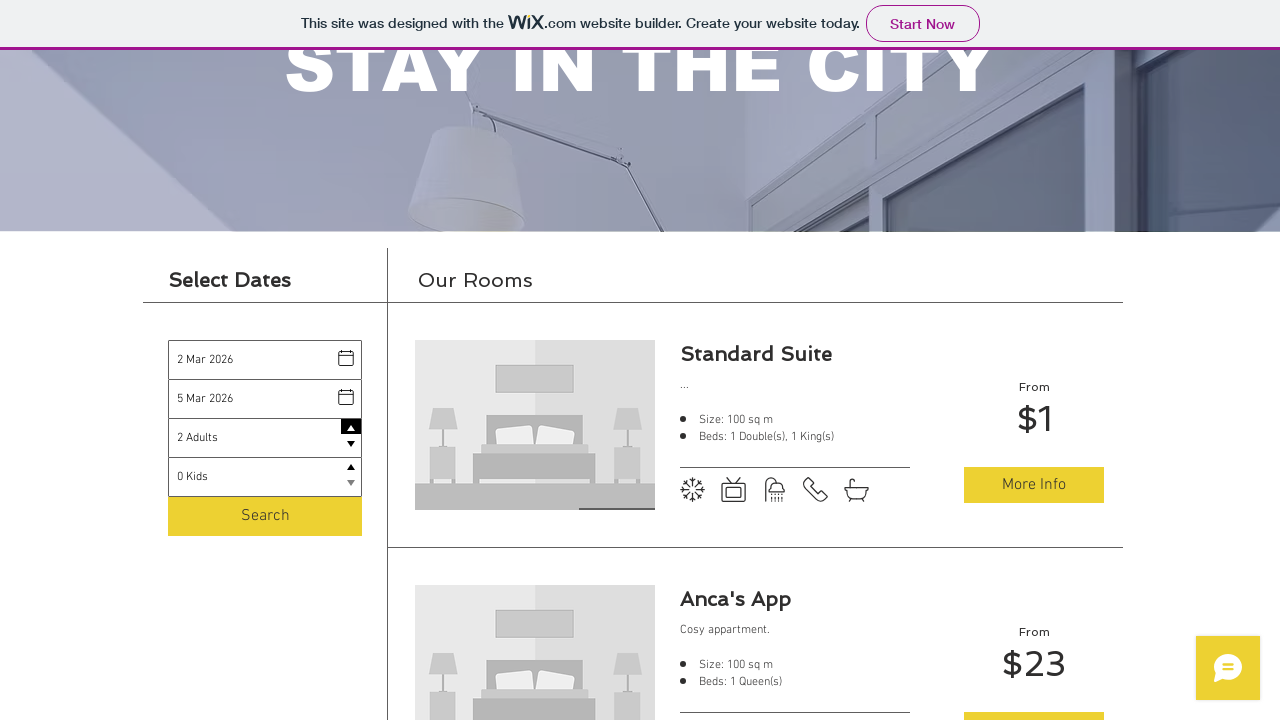

Clicked search button to find available rooms at (265, 517) on .s-button
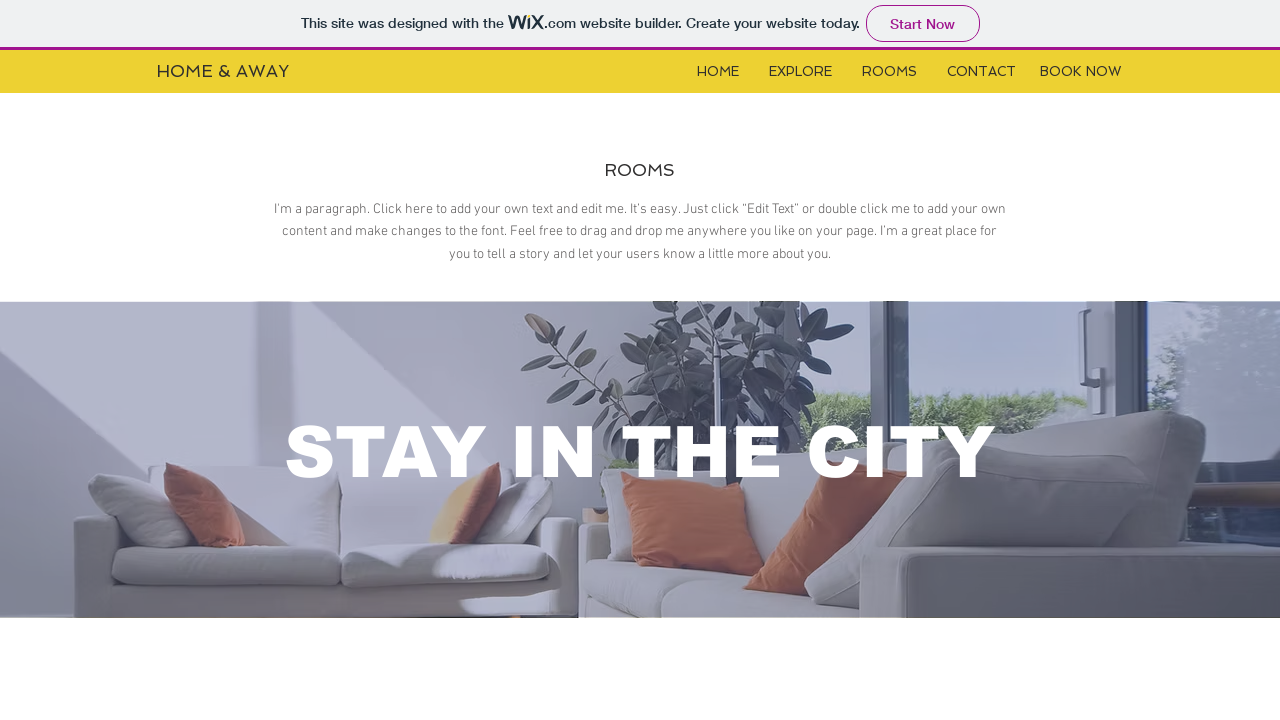

Search iframe ready with results
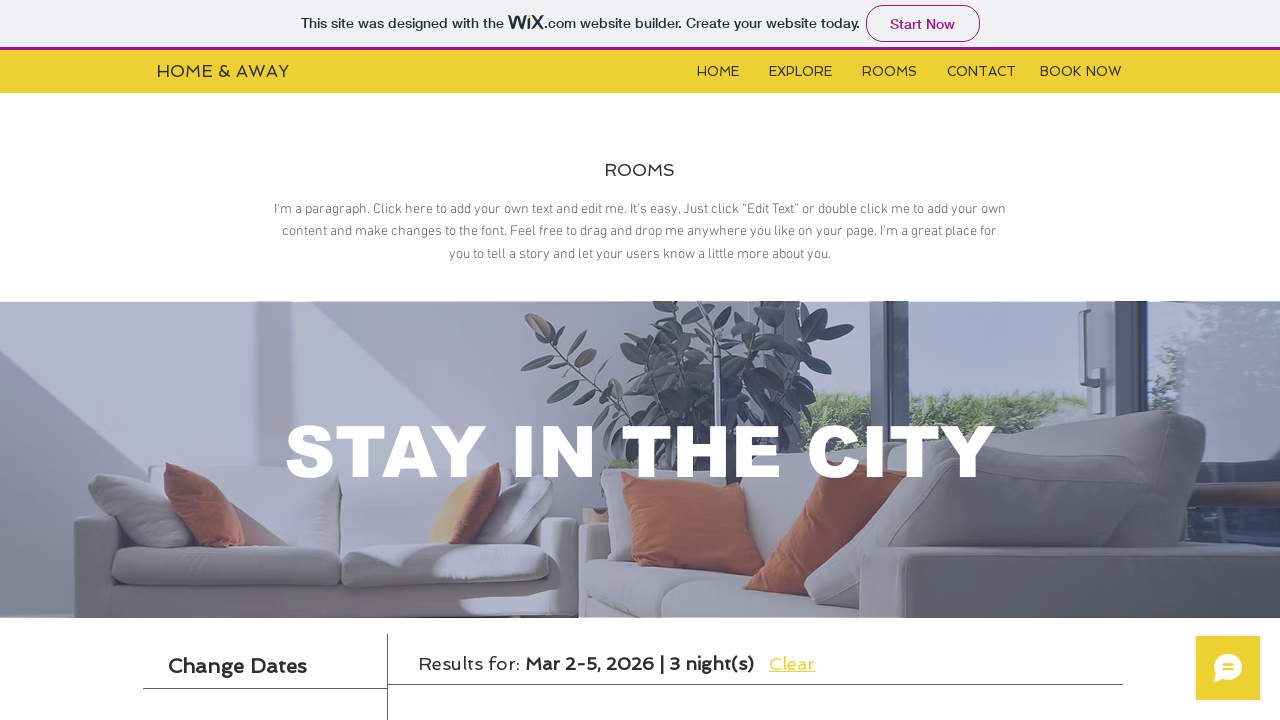

Located results iframe
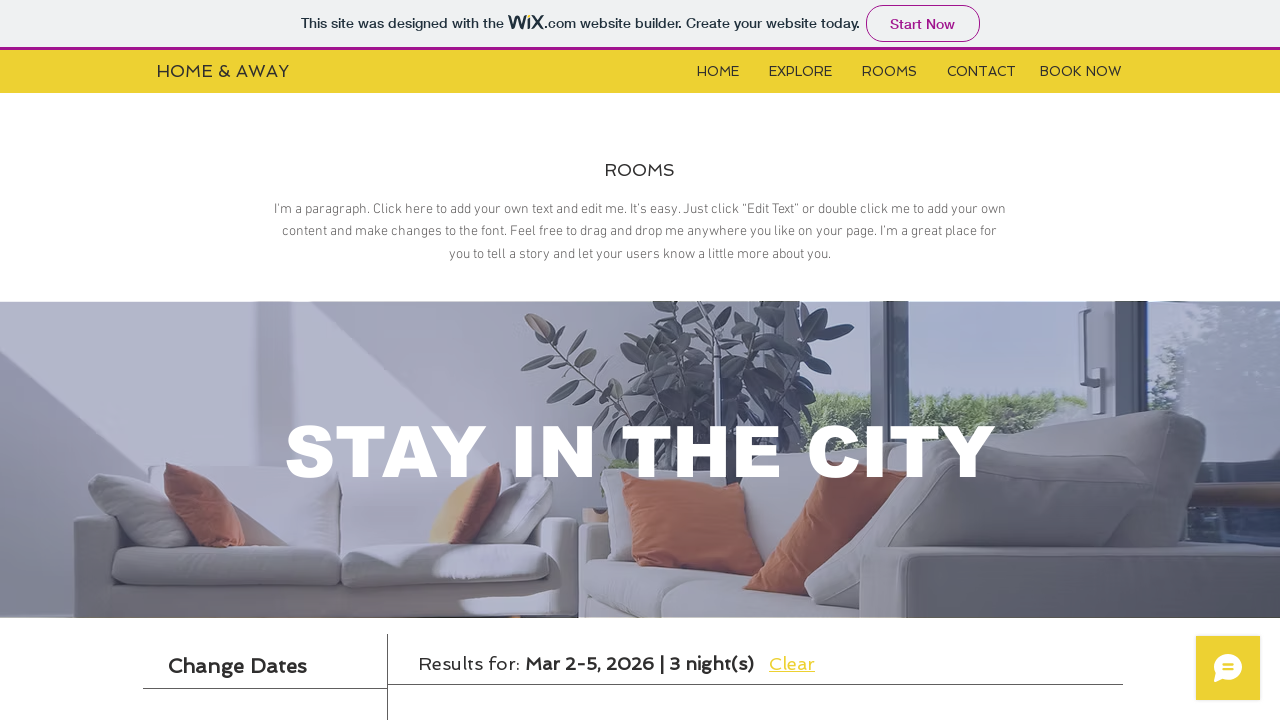

Switched to results iframe content frame
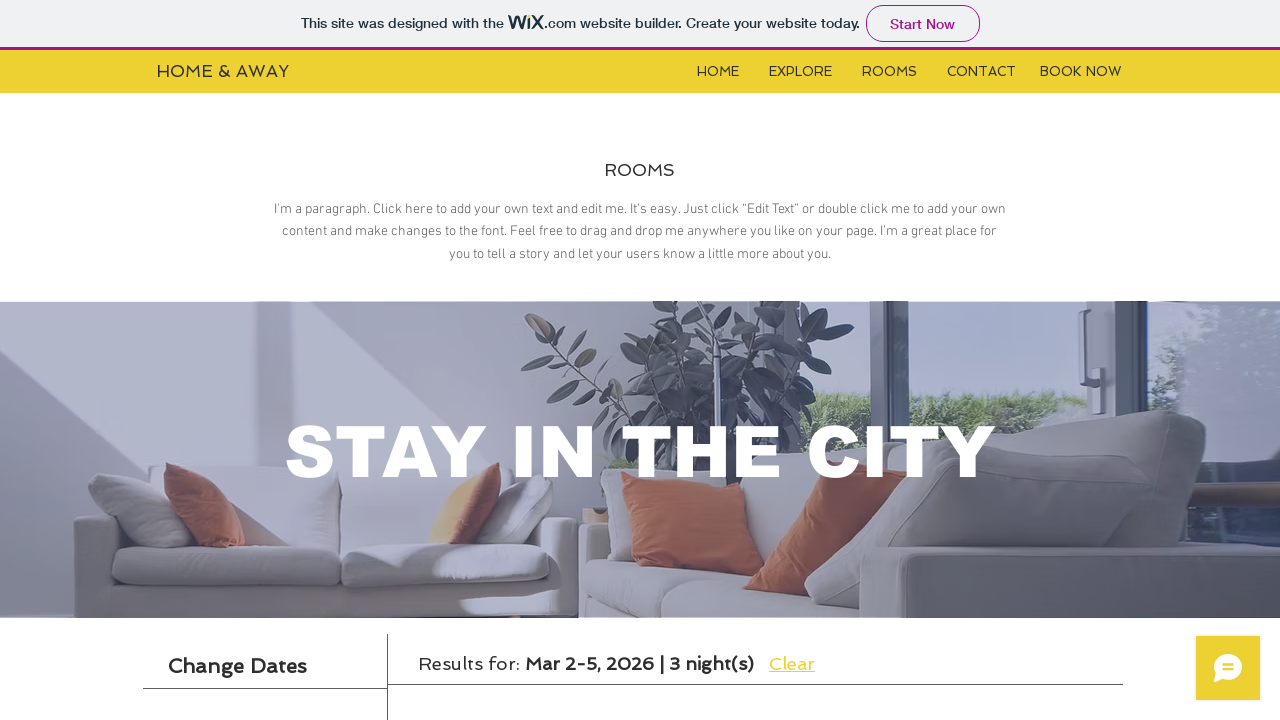

Verified search results with available rooms are displayed
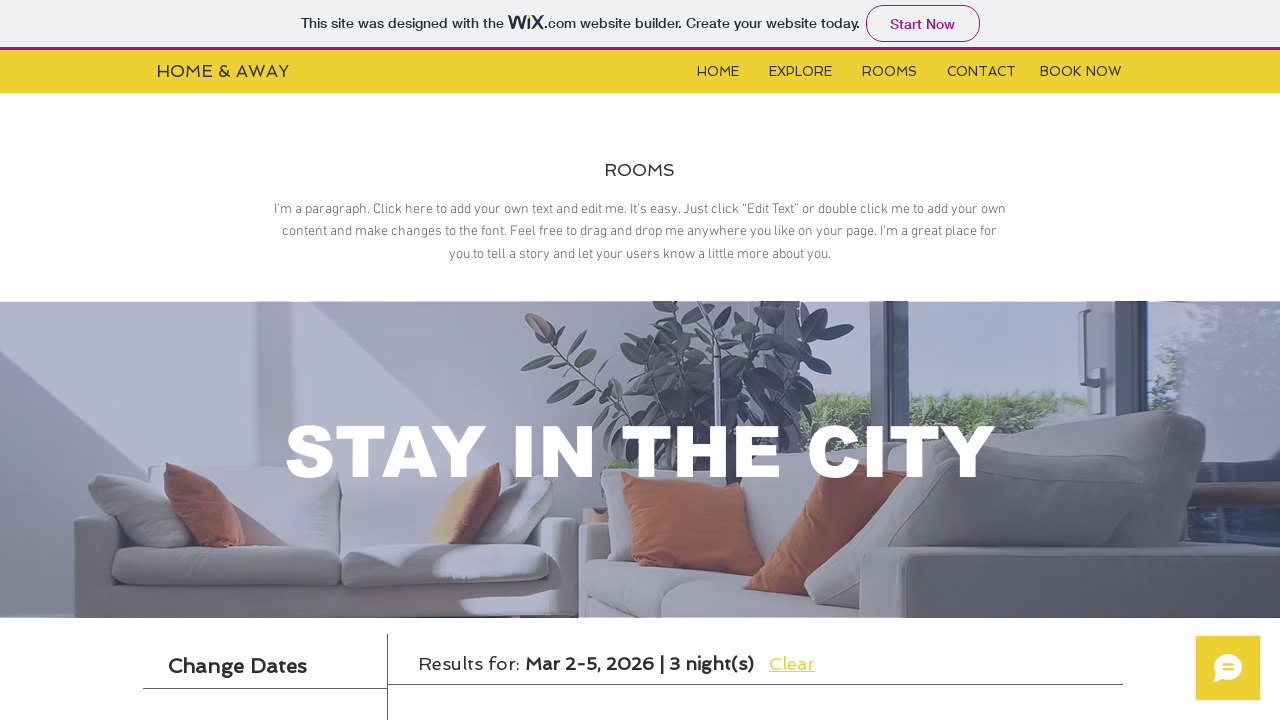

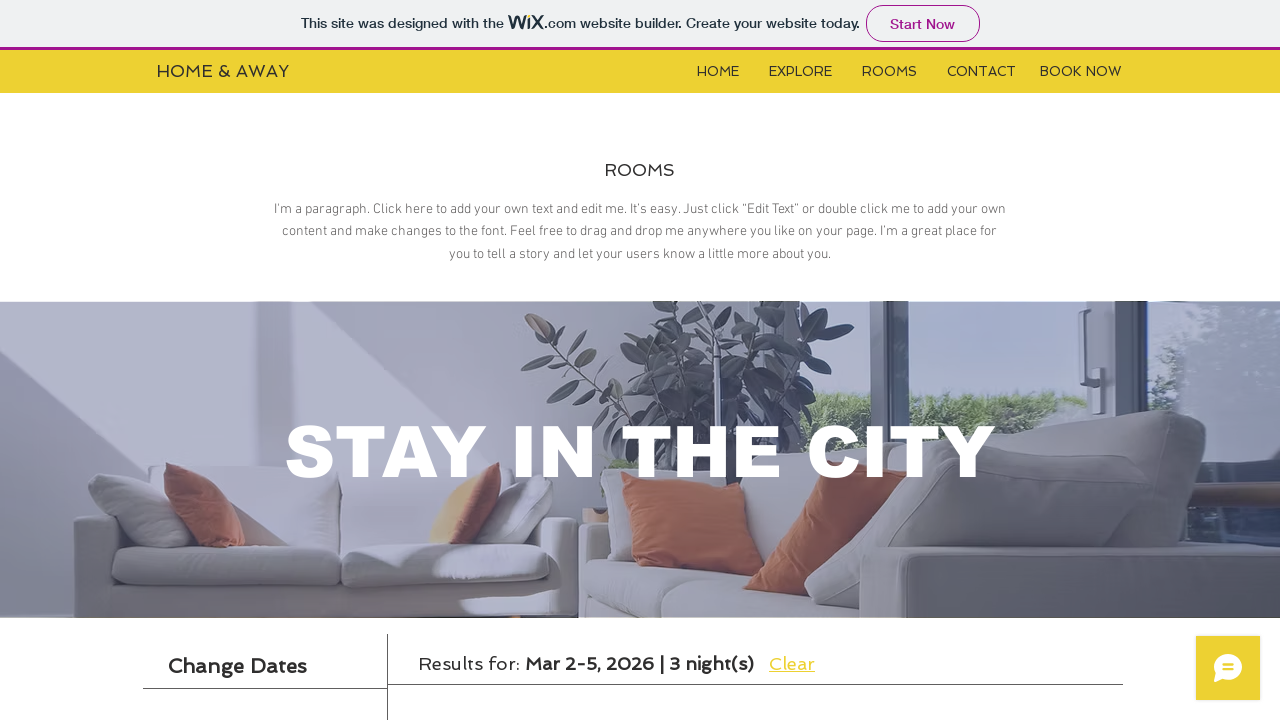